Tests clicking on the Register link using mouse movement and verifies the Join heading appears on the registration page.

Starting URL: https://www.webminal.org/

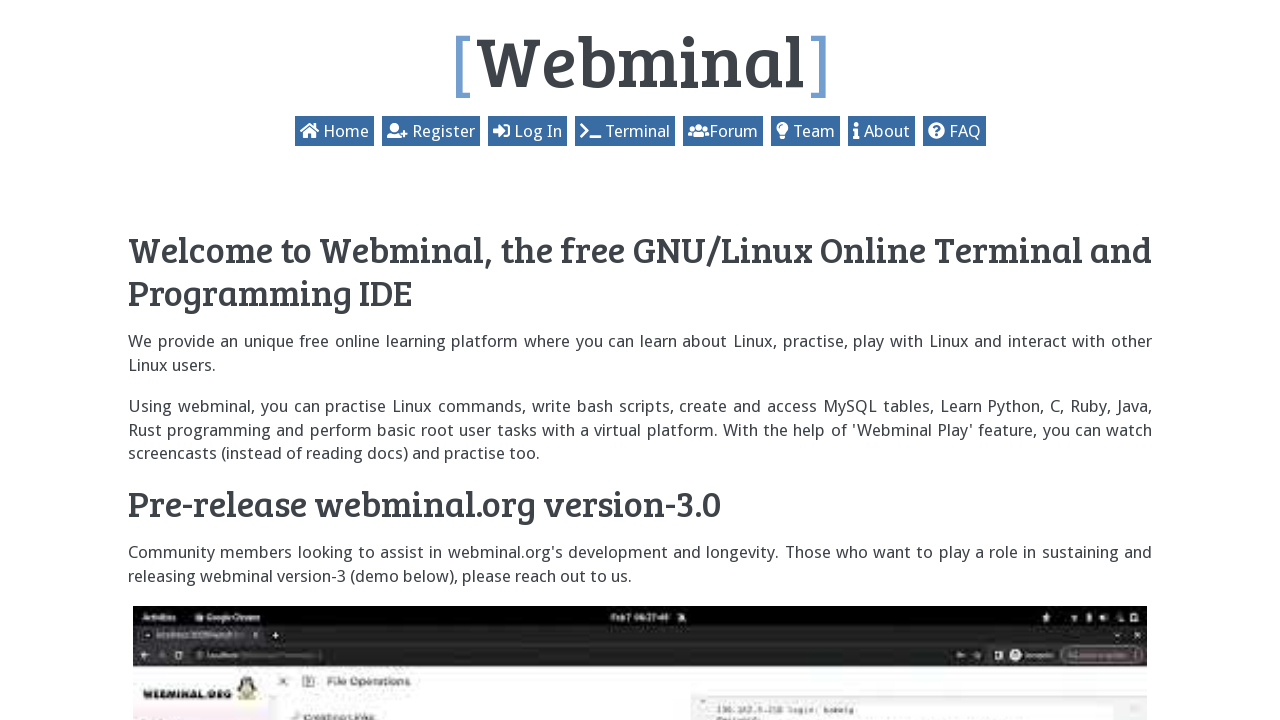

Clicked on Register link at (397, 131) on text=Register
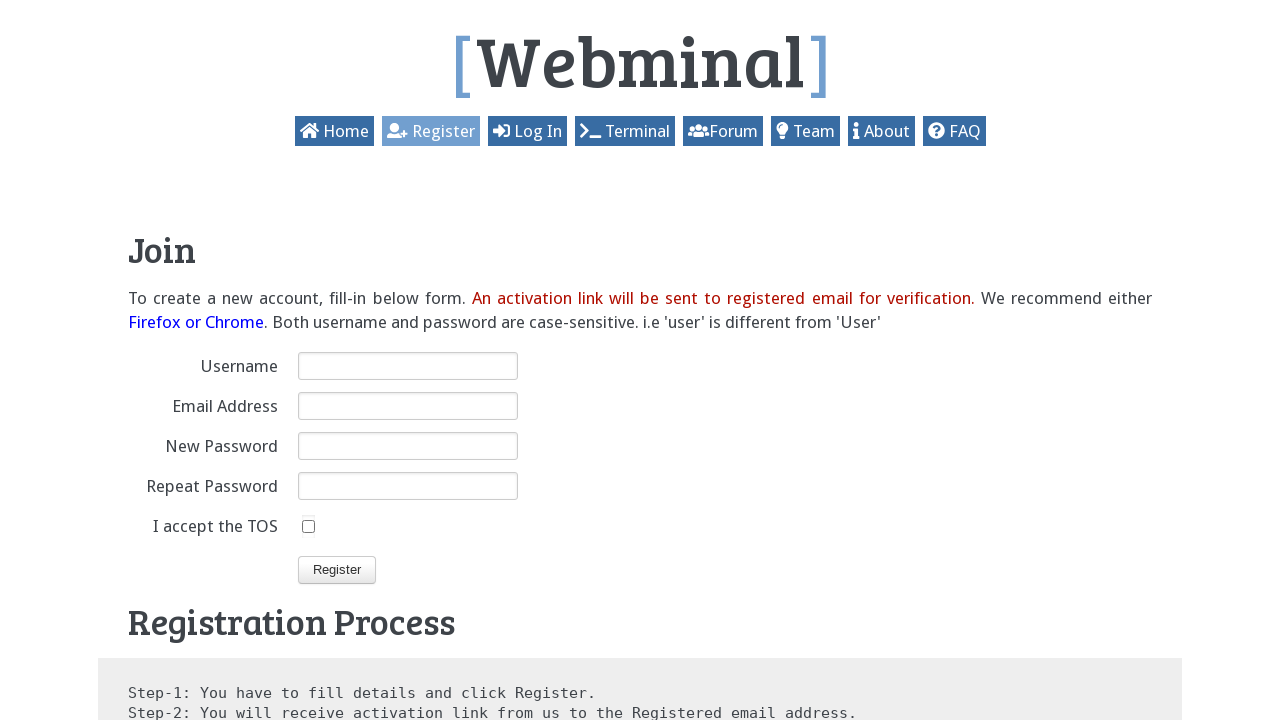

Join heading appeared on registration page
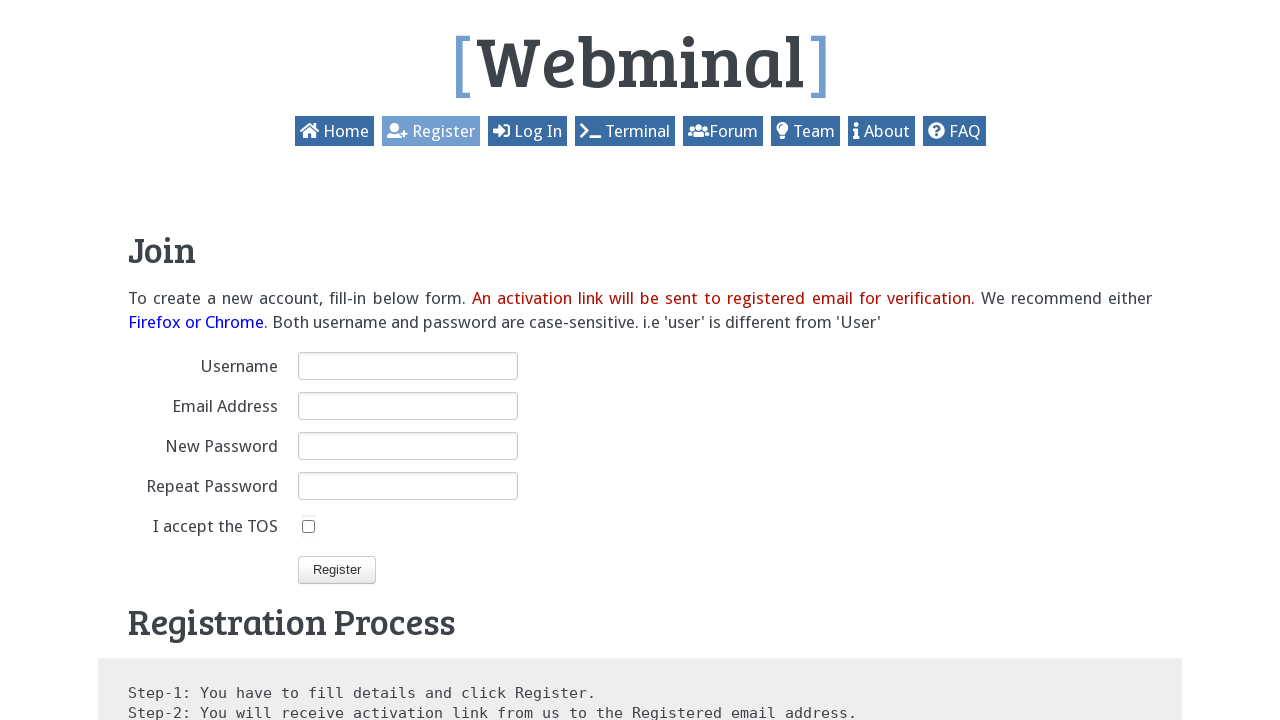

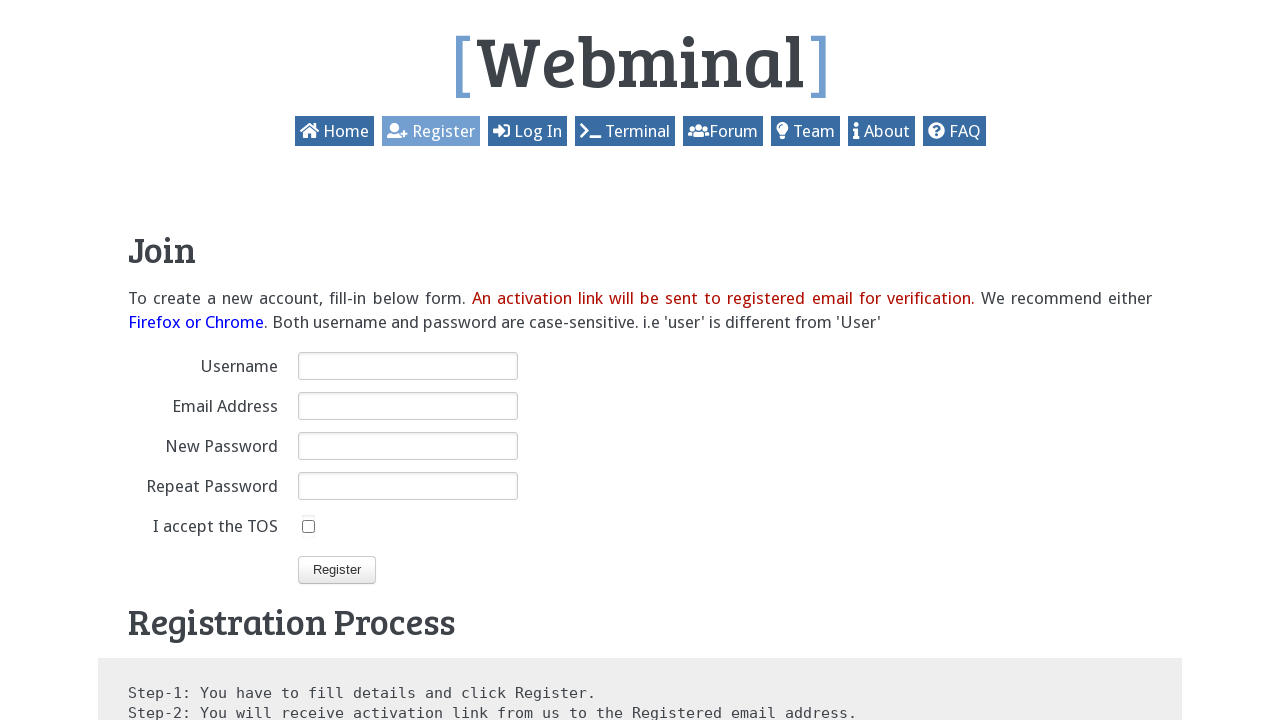